Tests a jQuery dropdown tree component by clicking on the input box to open the dropdown menu and interacting with various choice selections

Starting URL: https://www.jqueryscript.net/demo/Drop-Down-Combo-Tree/

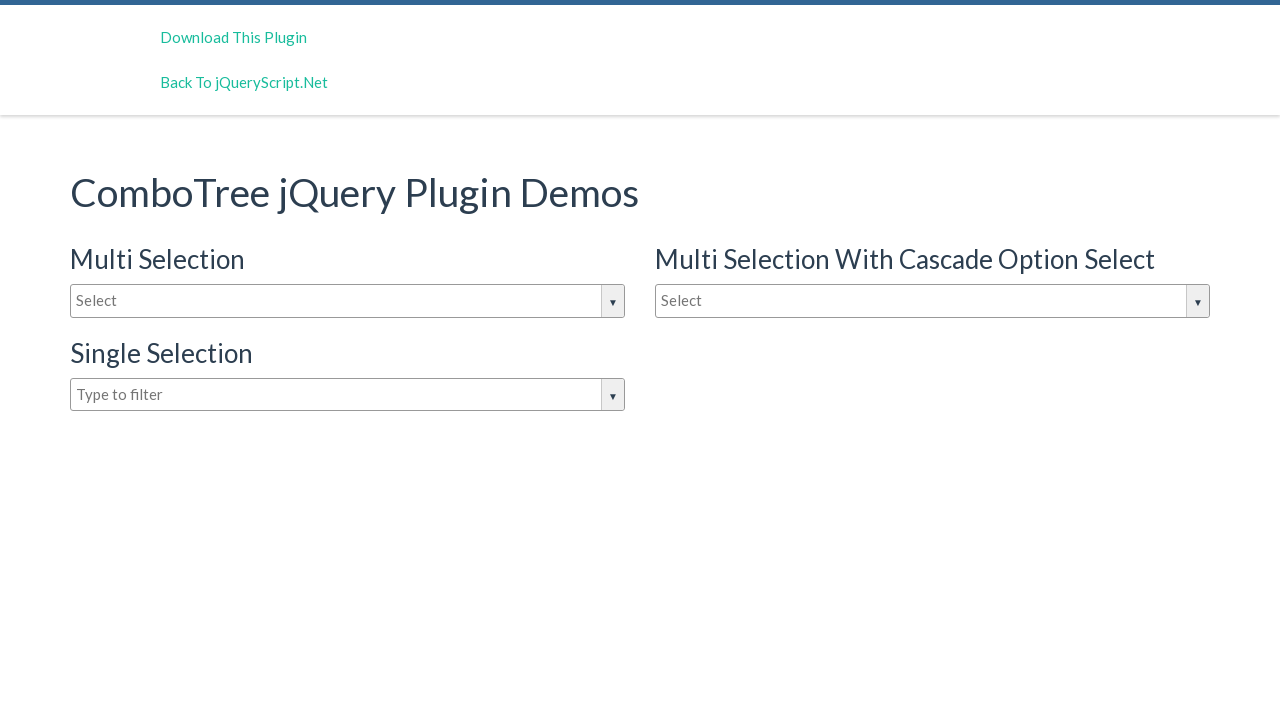

Clicked input box to open dropdown menu at (348, 301) on #justAnInputBox
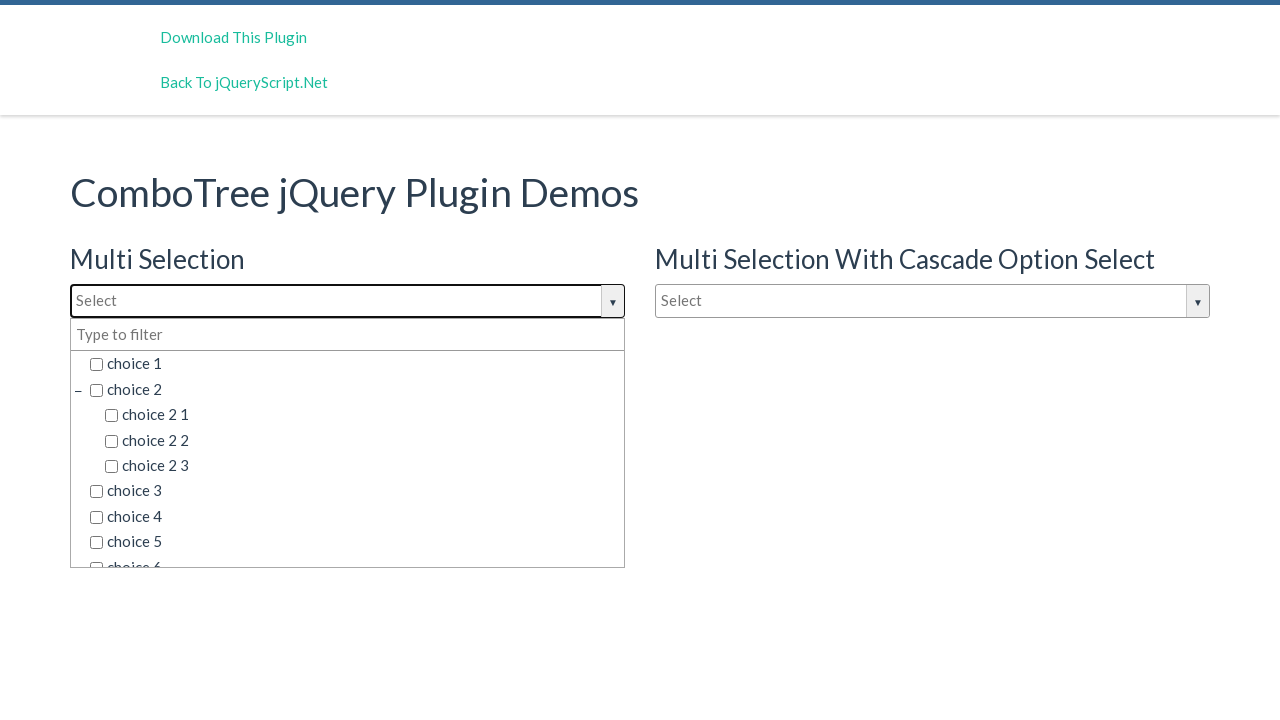

Dropdown menu choices loaded
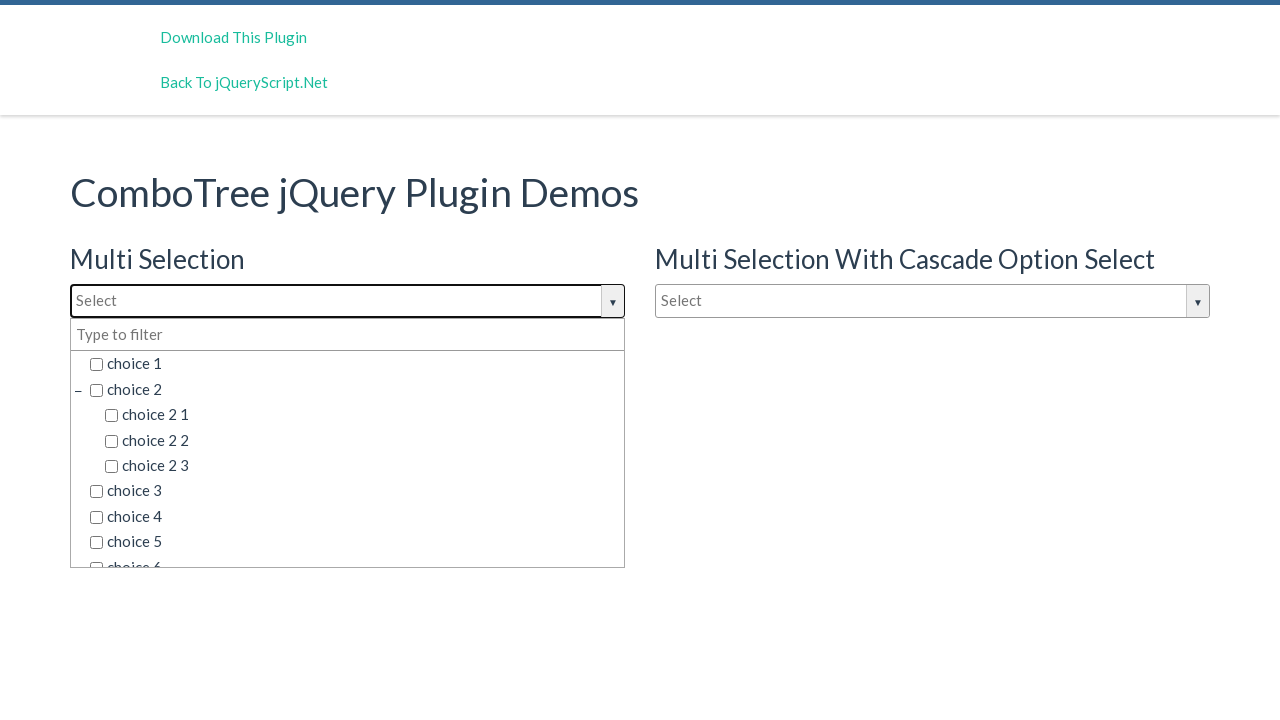

Selected 'choice 2' from dropdown menu at (355, 389) on span.comboTreeItemTitle >> nth=1
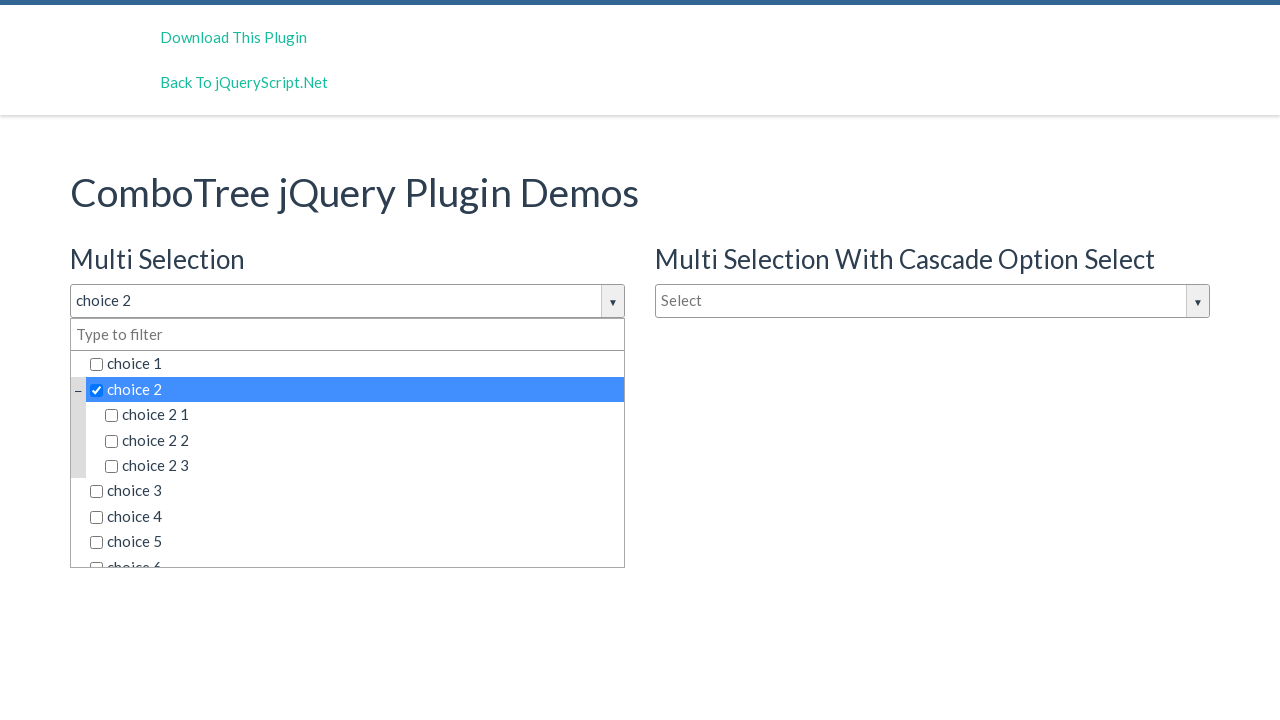

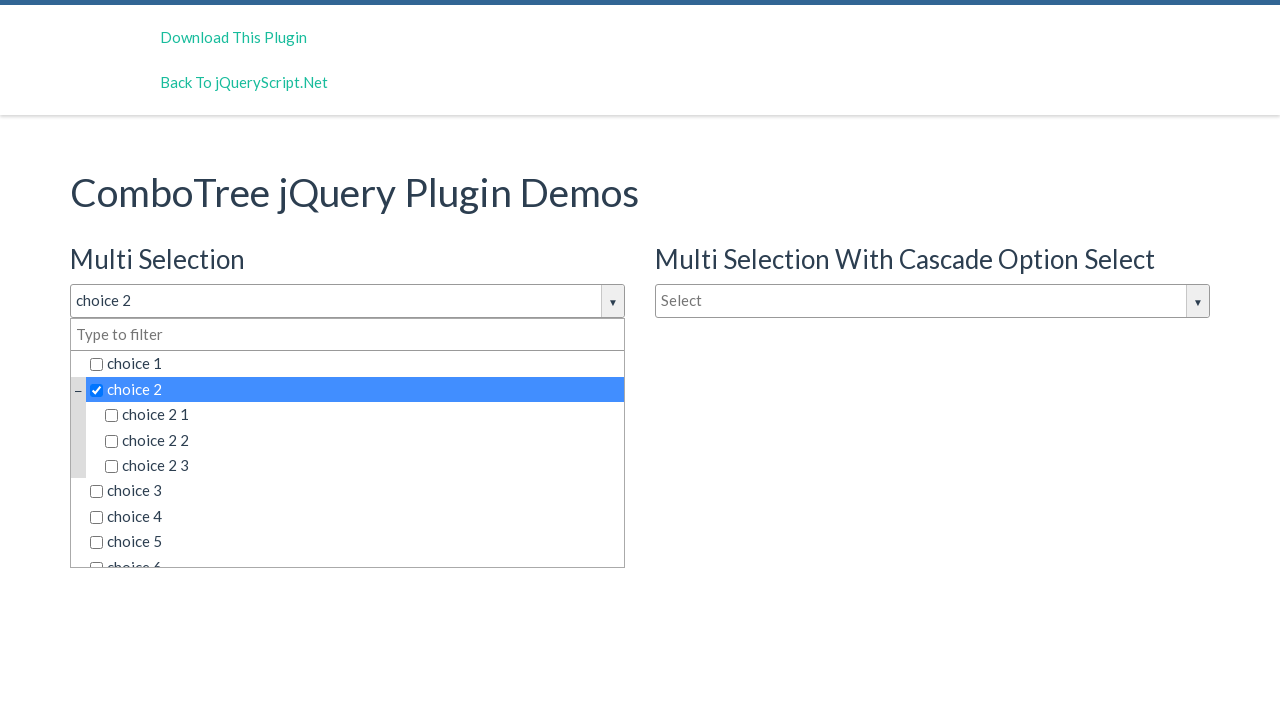